Tests clicking a button on the DemoQA buttons page using Actions class, demonstrating move-to-element and click functionality

Starting URL: https://demoqa.com/buttons

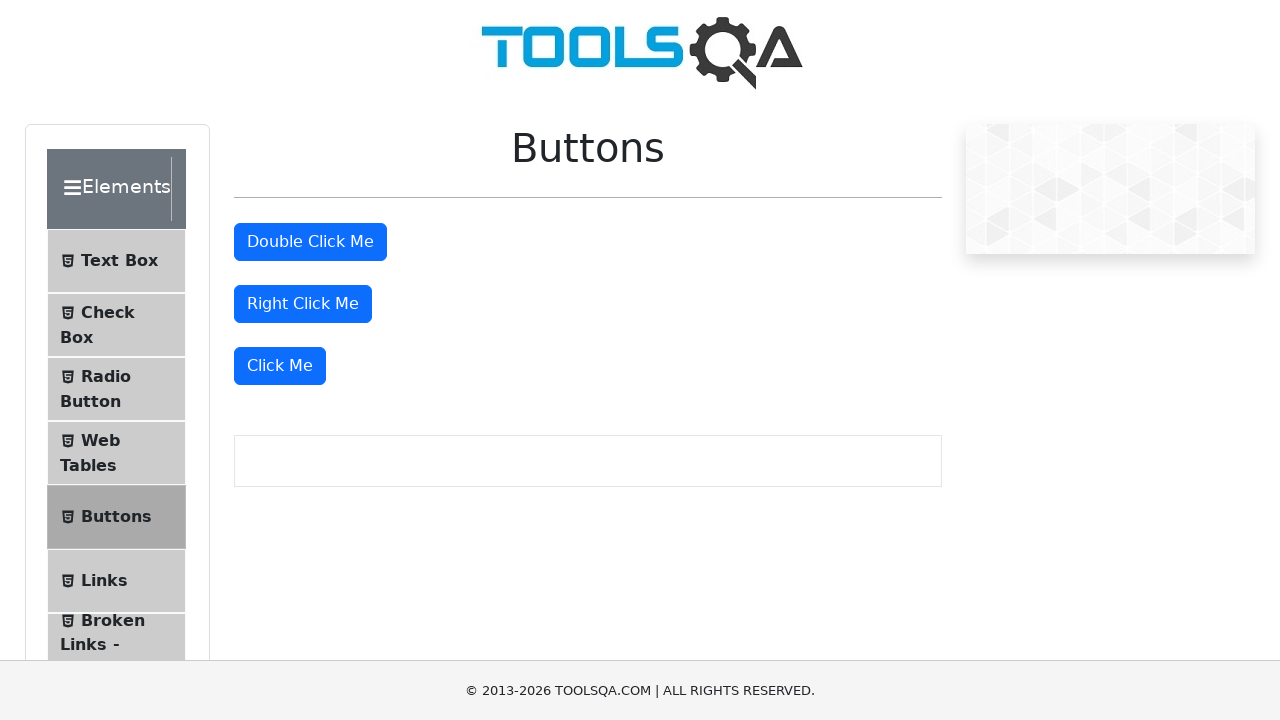

Navigated to DemoQA buttons page
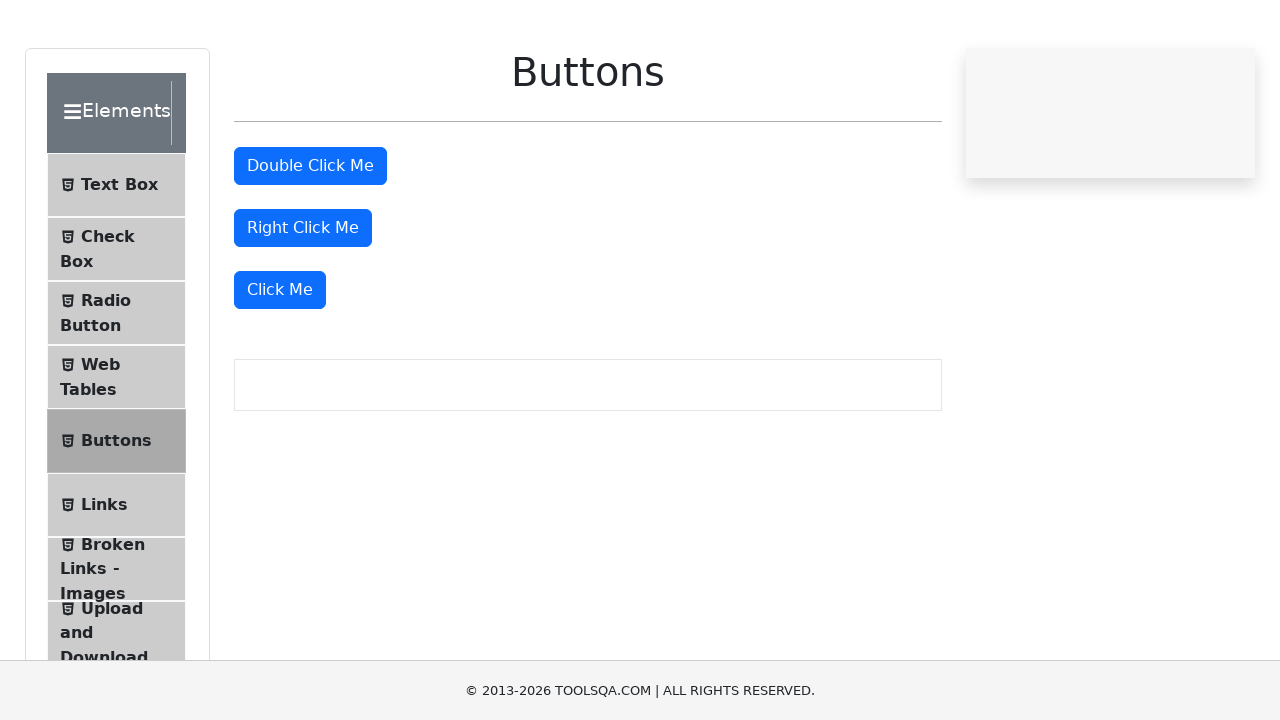

Located the 'Click Me' button
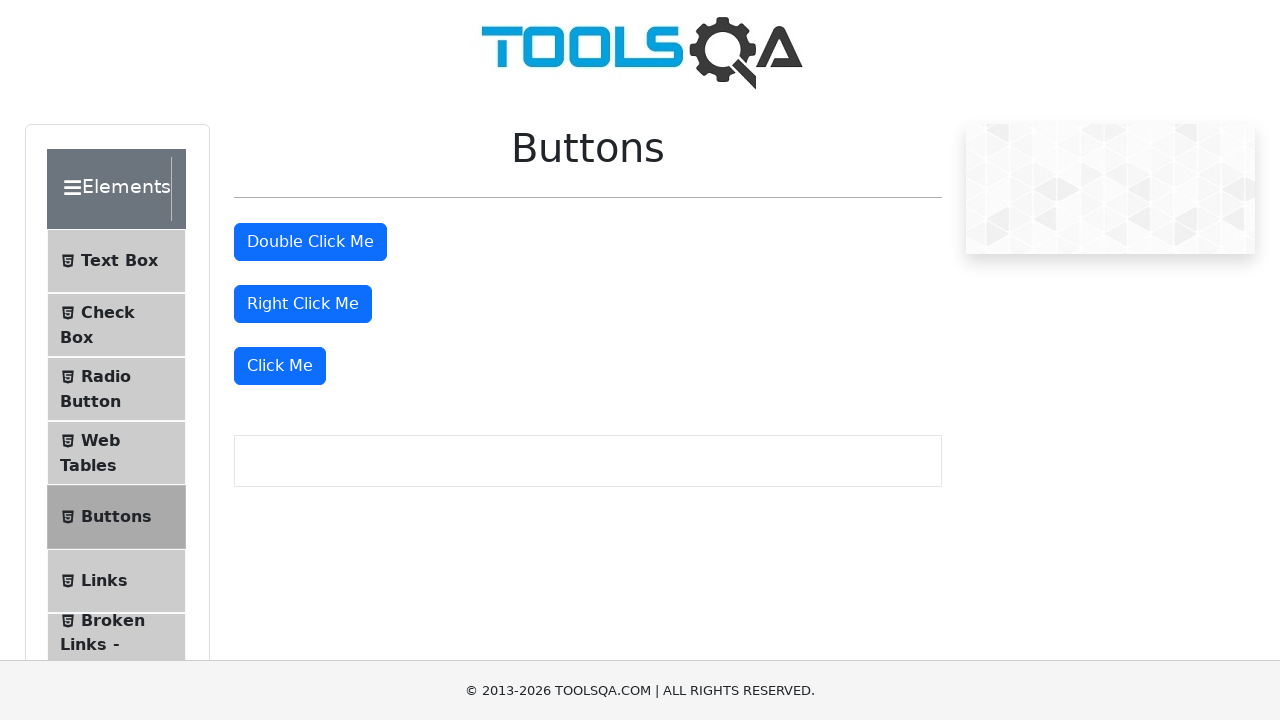

Hovered over the 'Click Me' button at (280, 366) on xpath=//button[text()='Click Me']
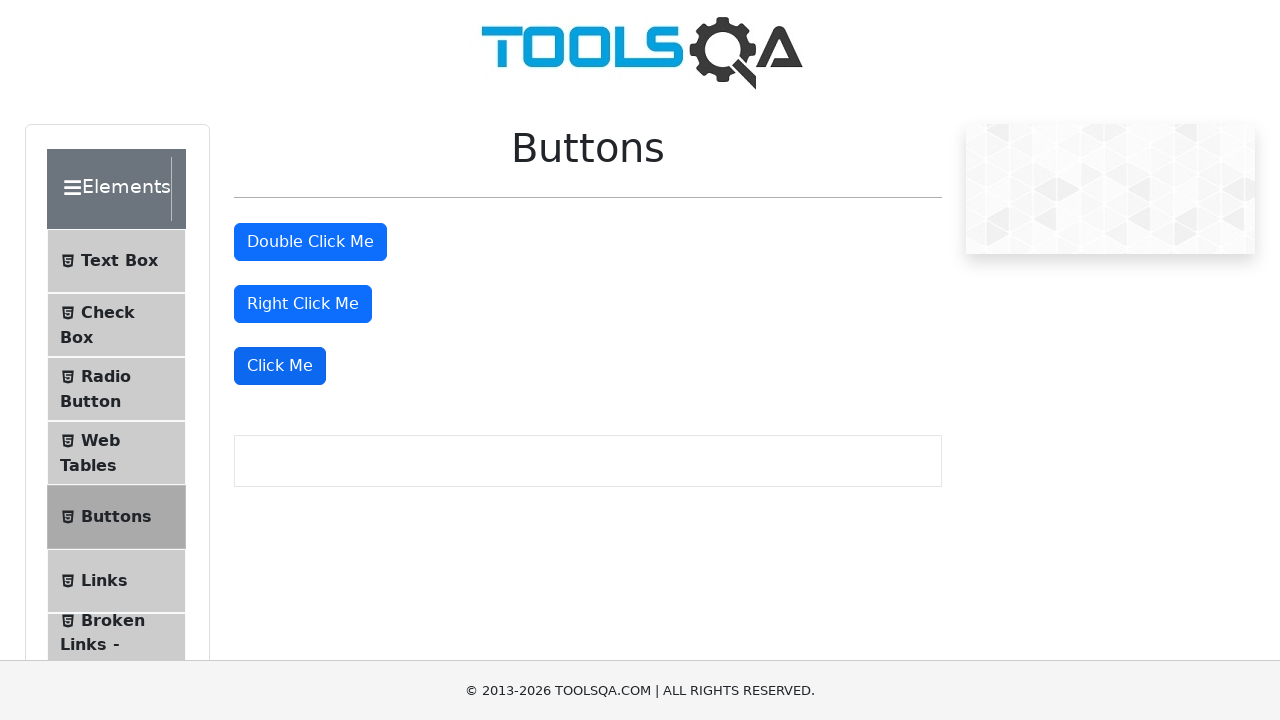

Waited 2 seconds
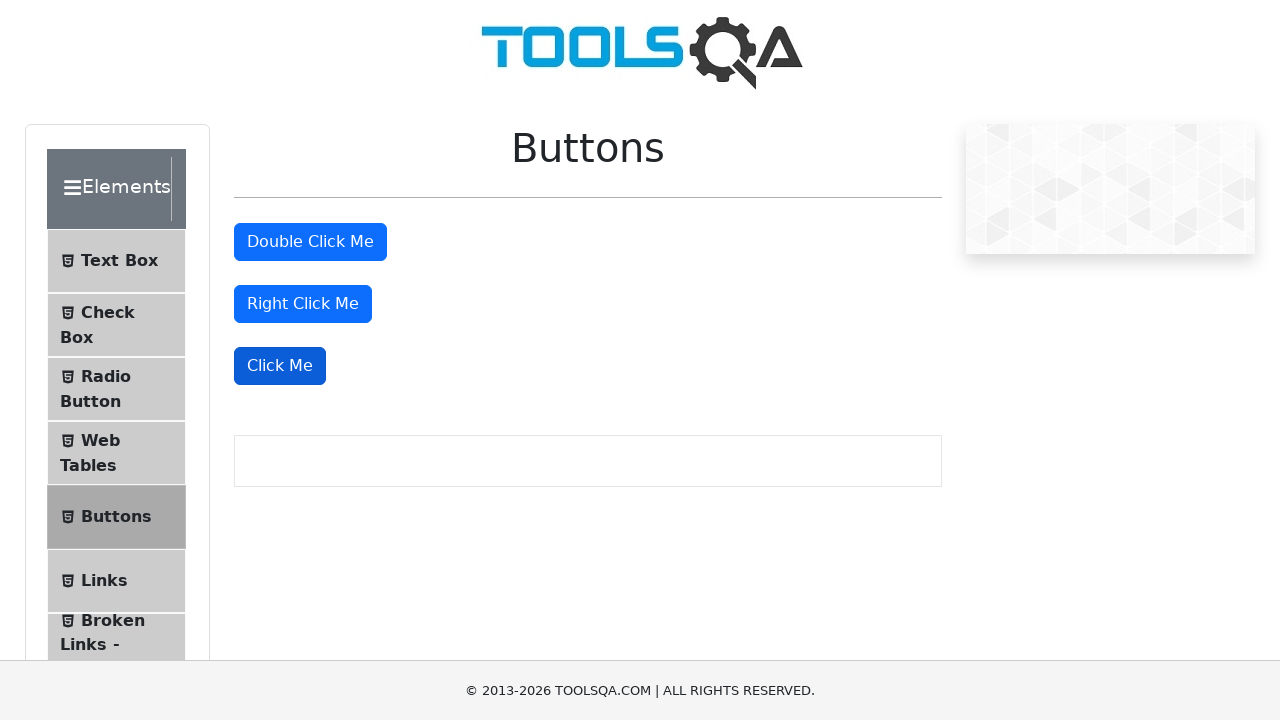

Clicked the 'Click Me' button (first click) at (280, 366) on xpath=//button[text()='Click Me']
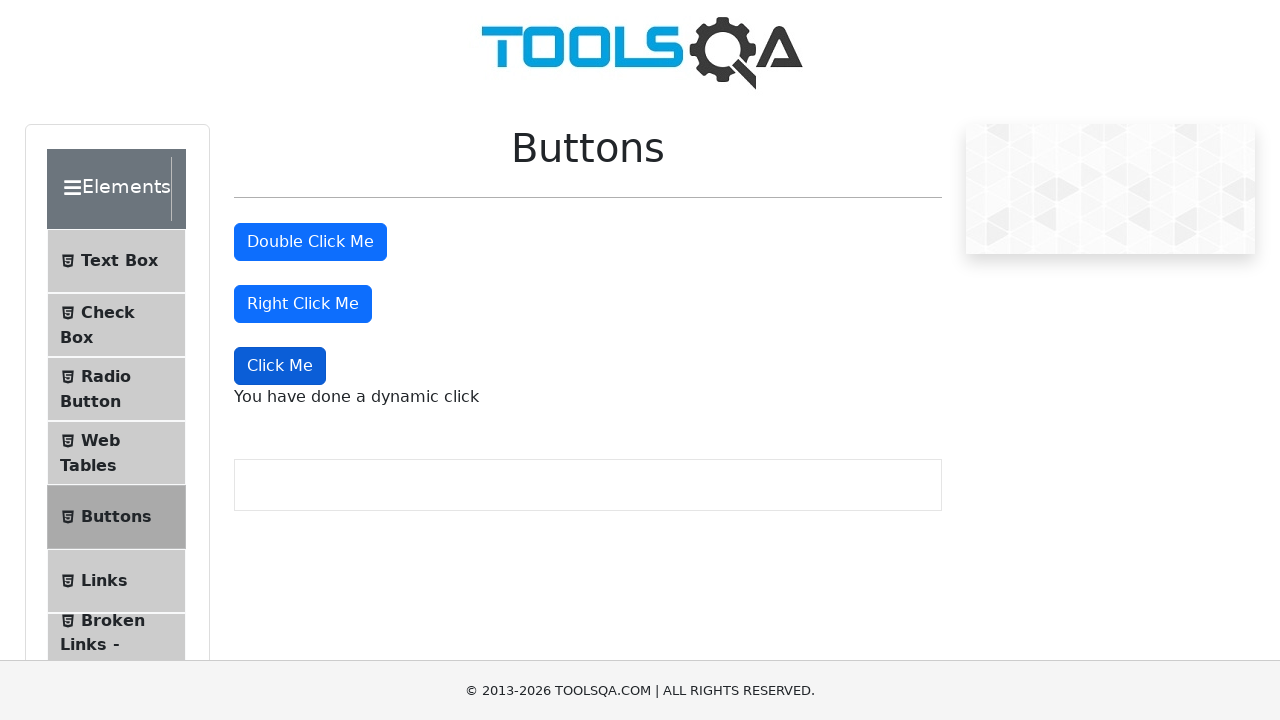

Hovered over the 'Click Me' button again at (280, 366) on xpath=//button[text()='Click Me']
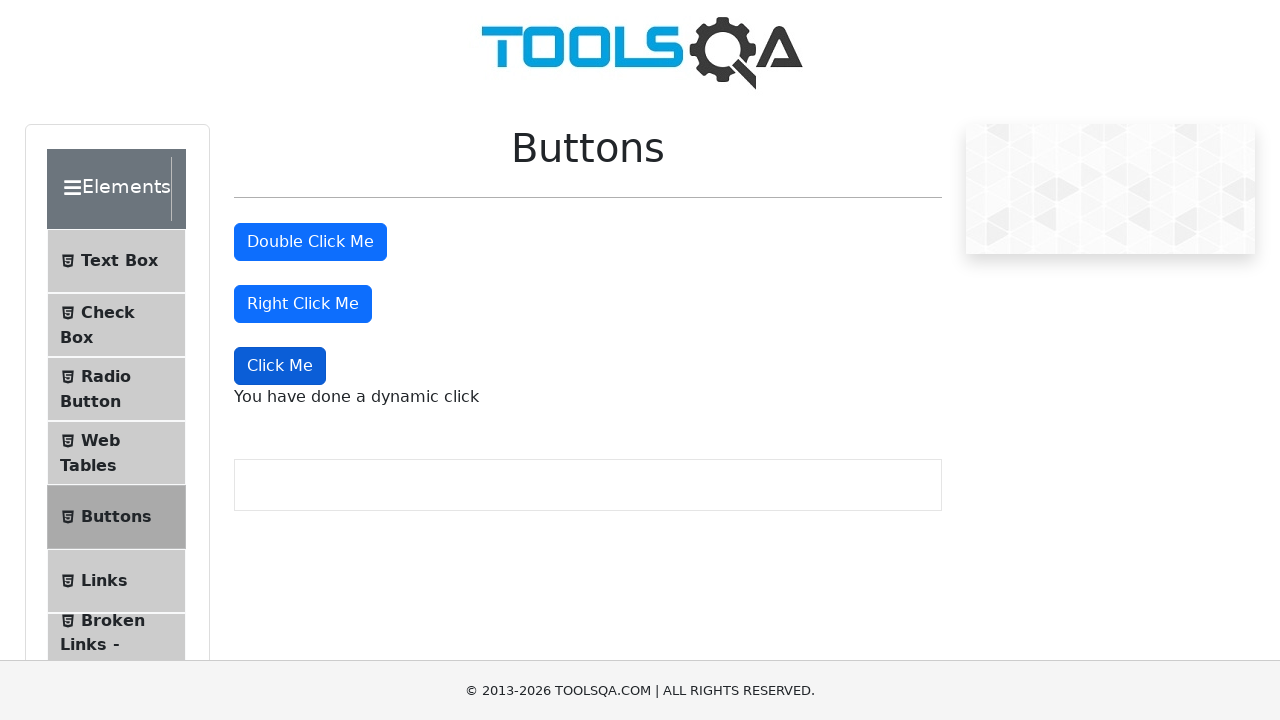

Clicked the 'Click Me' button (second click) at (280, 366) on xpath=//button[text()='Click Me']
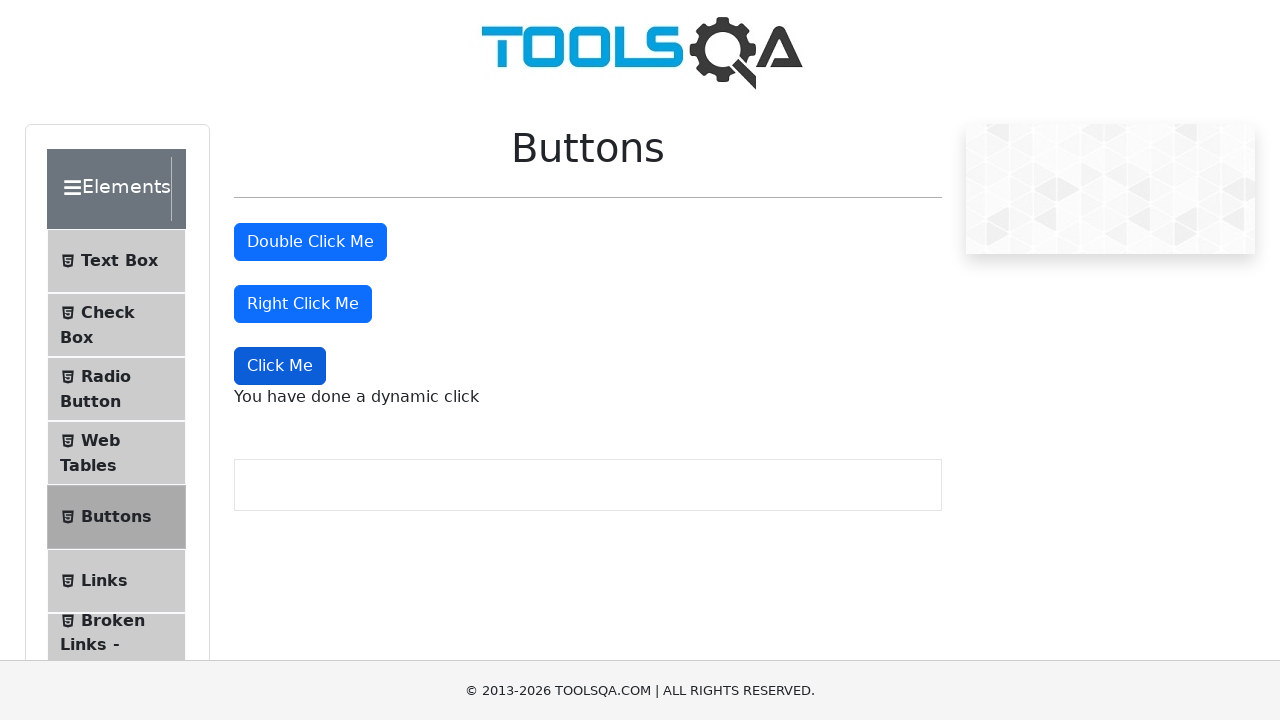

Dynamic click message appeared confirming the button click
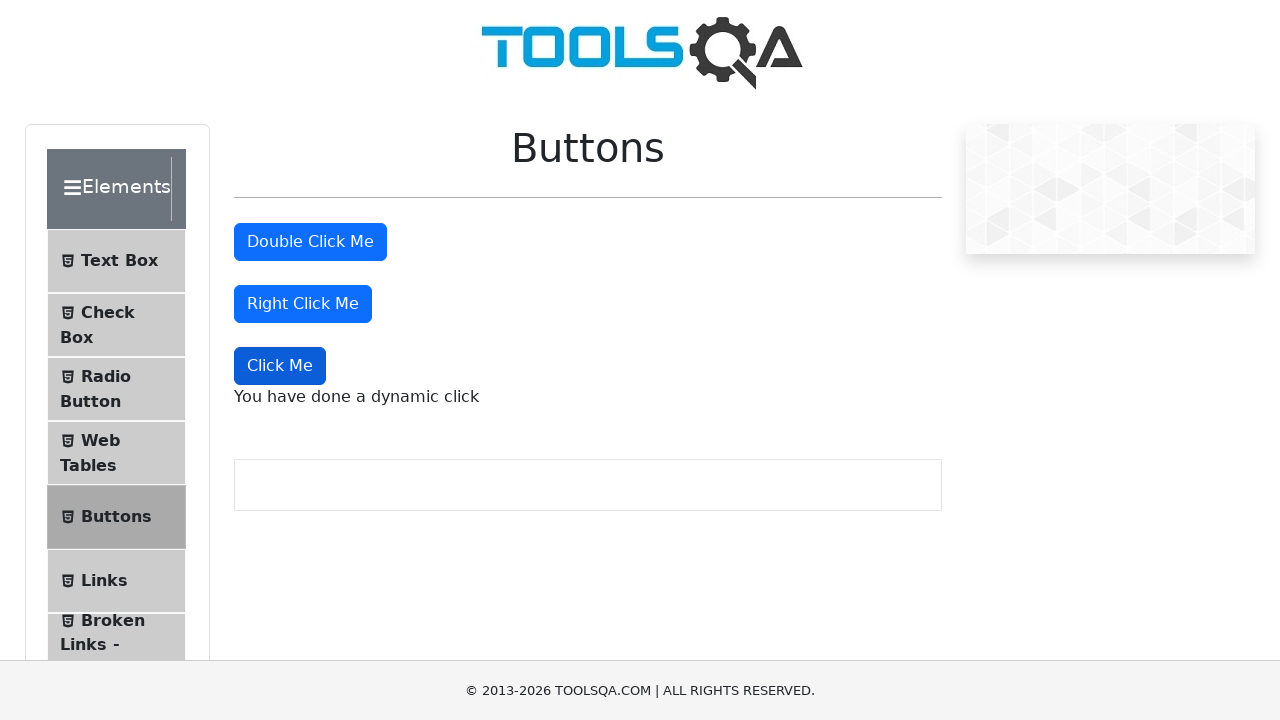

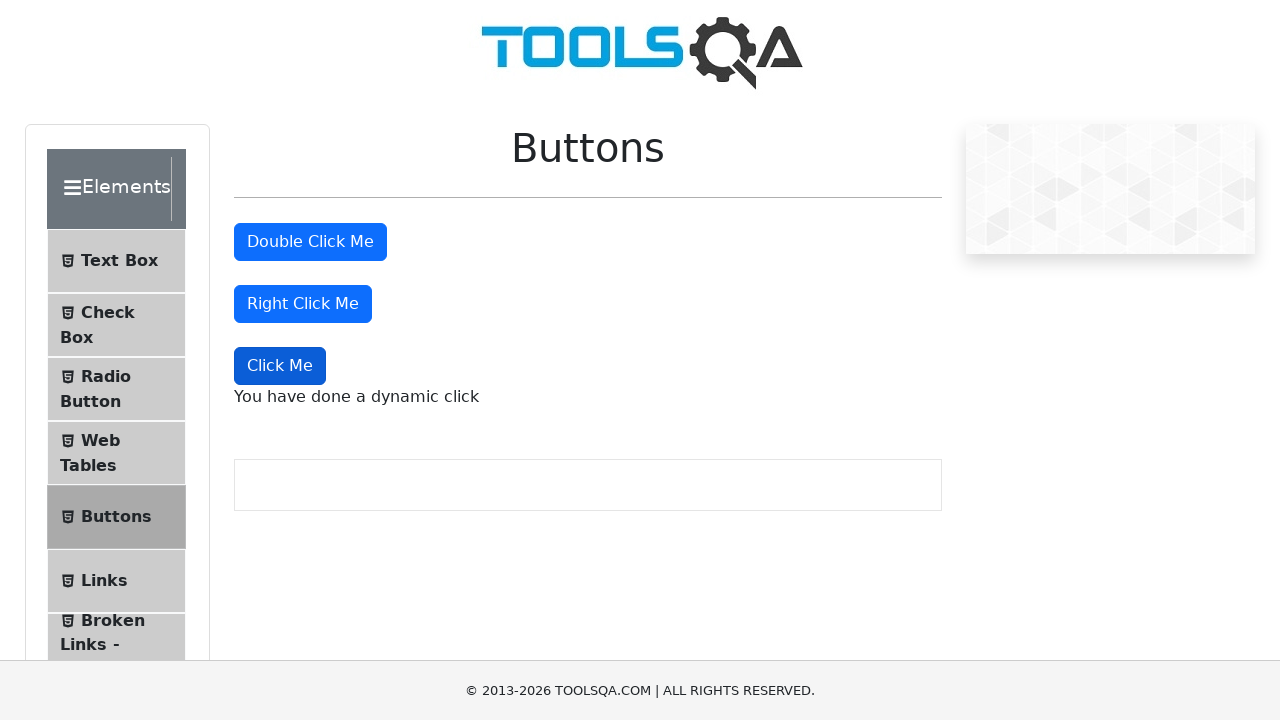